Navigates to AccuWeather Chennai forecast page, verifies the weather forecast data is displayed, and clicks through to view detailed daily forecast pages.

Starting URL: https://www.accuweather.com/en/in/chennai/206671/weather-forecast/206671

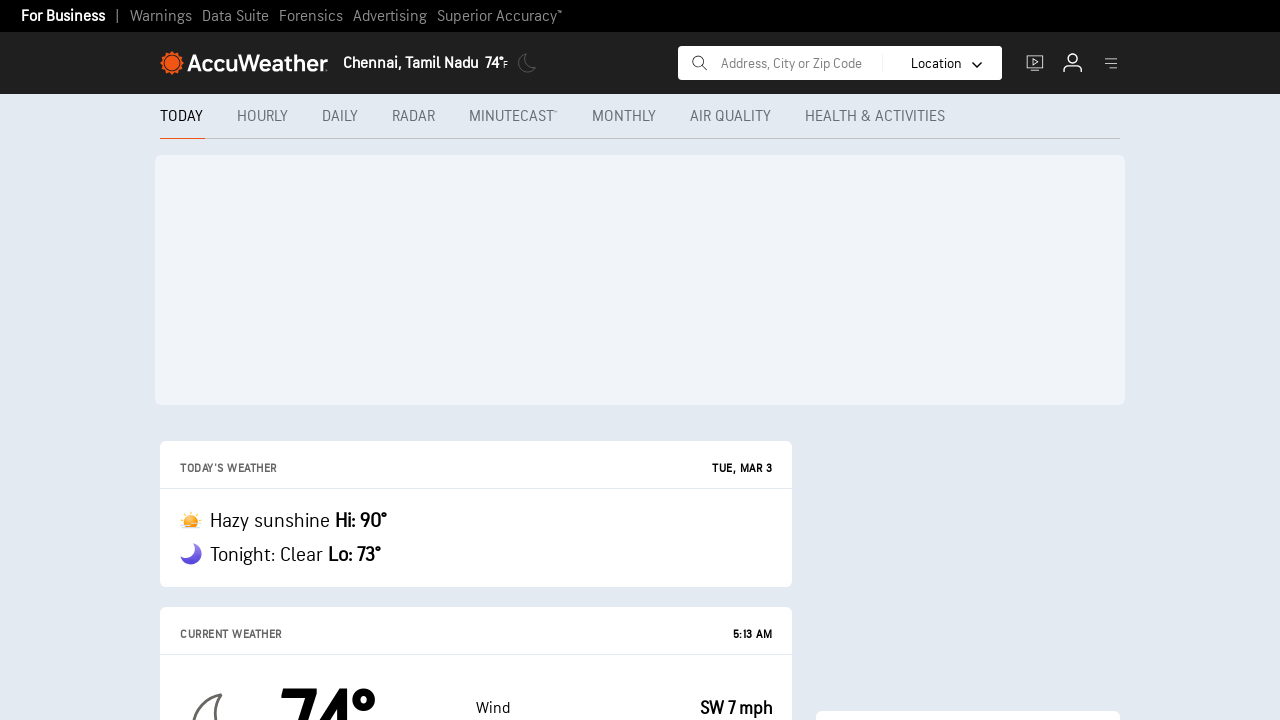

Waited for city header to load on AccuWeather Chennai forecast page
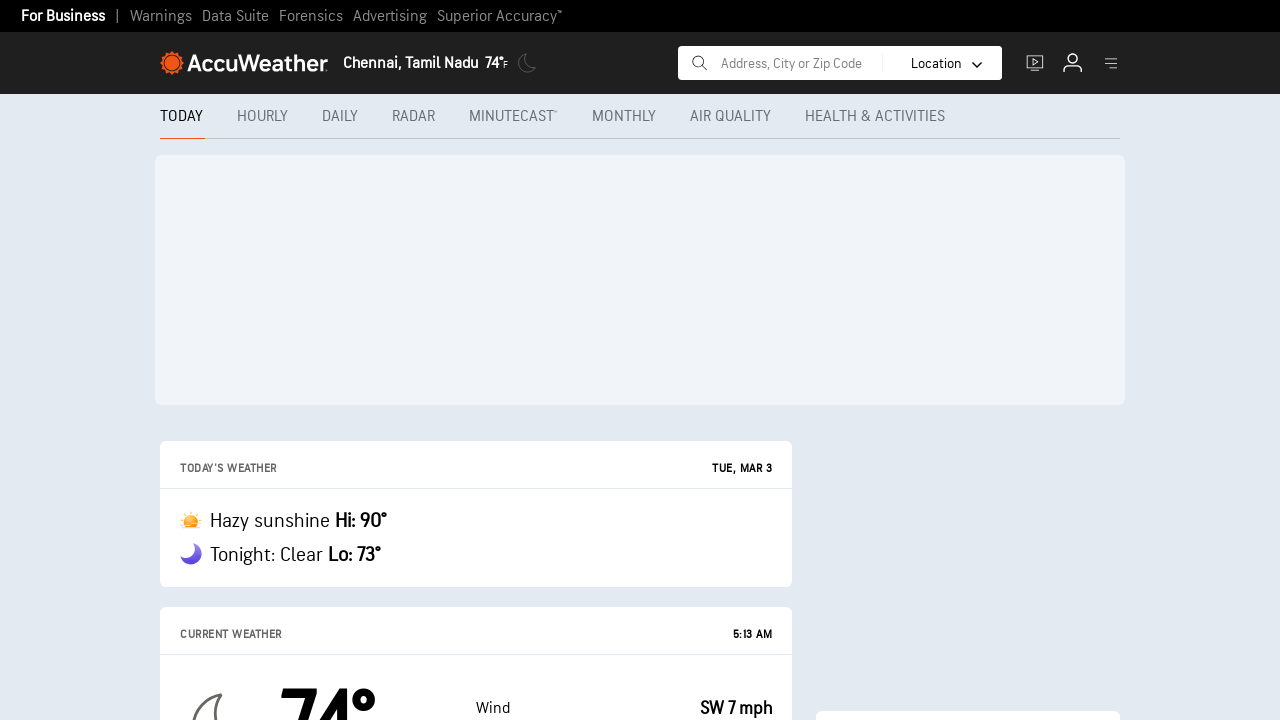

Waited for daily forecast list to load
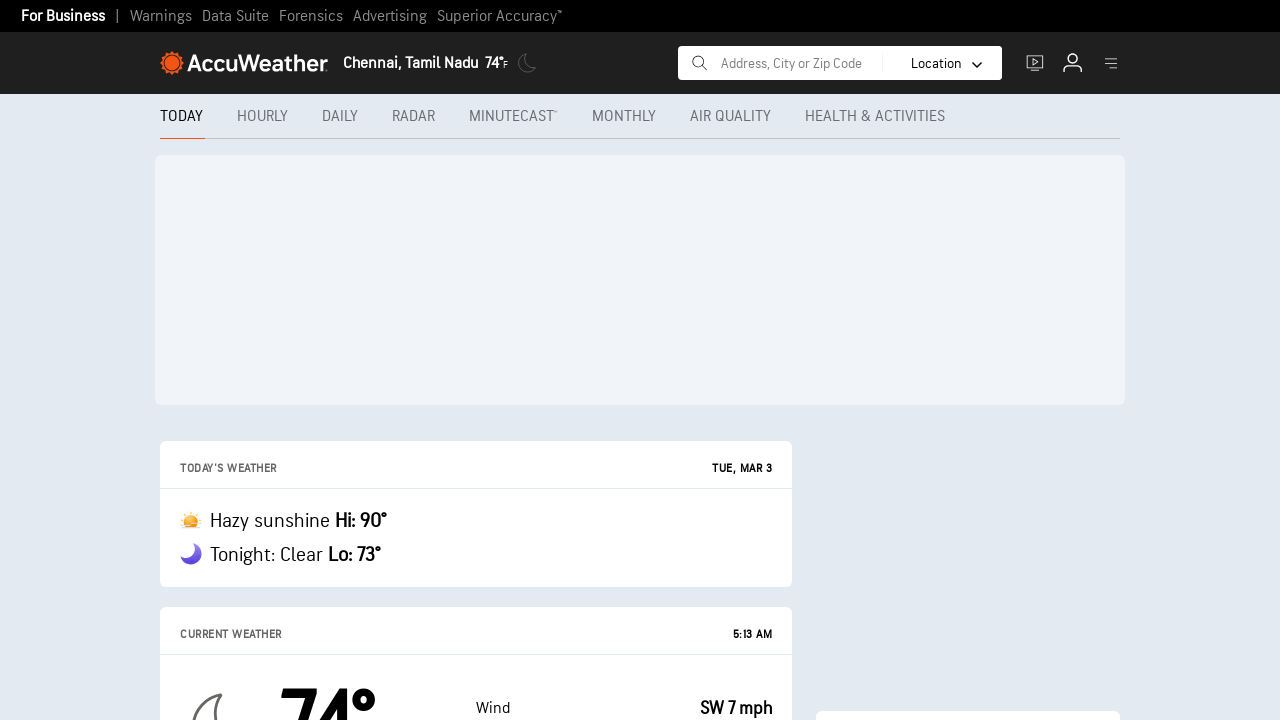

Verified forecast dates are displayed in the daily forecast list
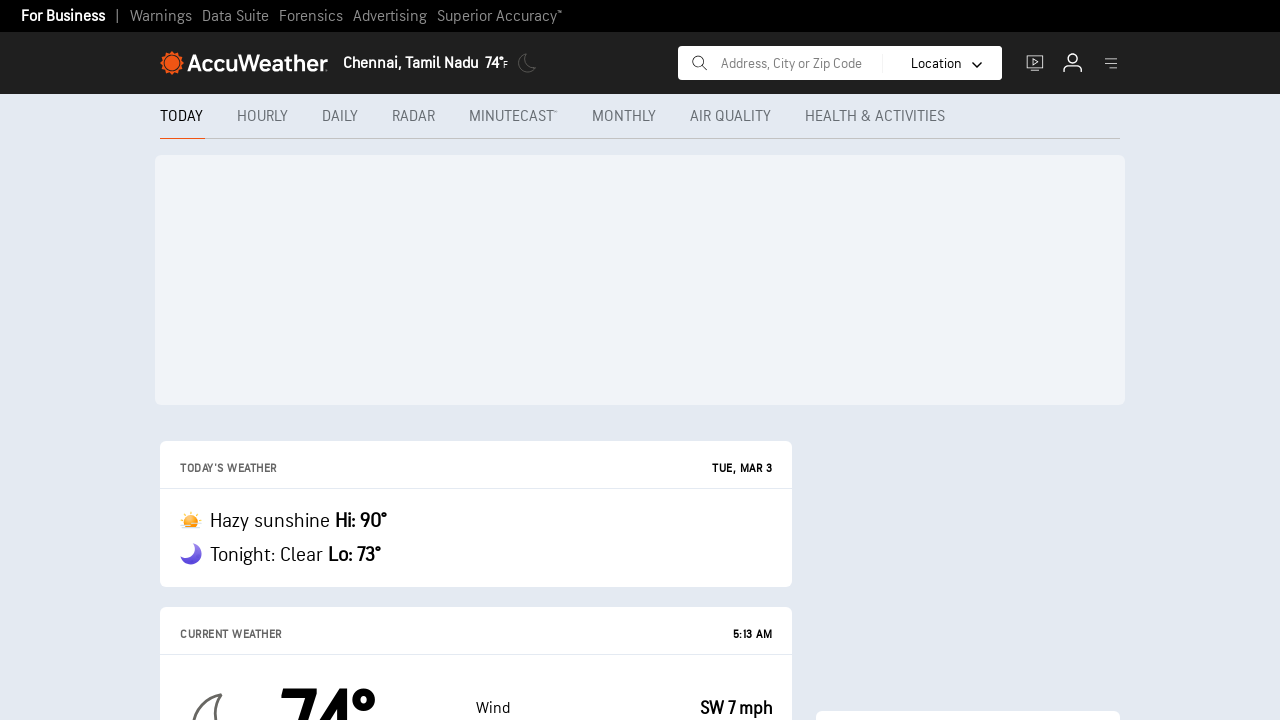

Clicked on the first daily forecast link to view detailed forecast at (476, 360) on .daily-list-body a >> nth=0
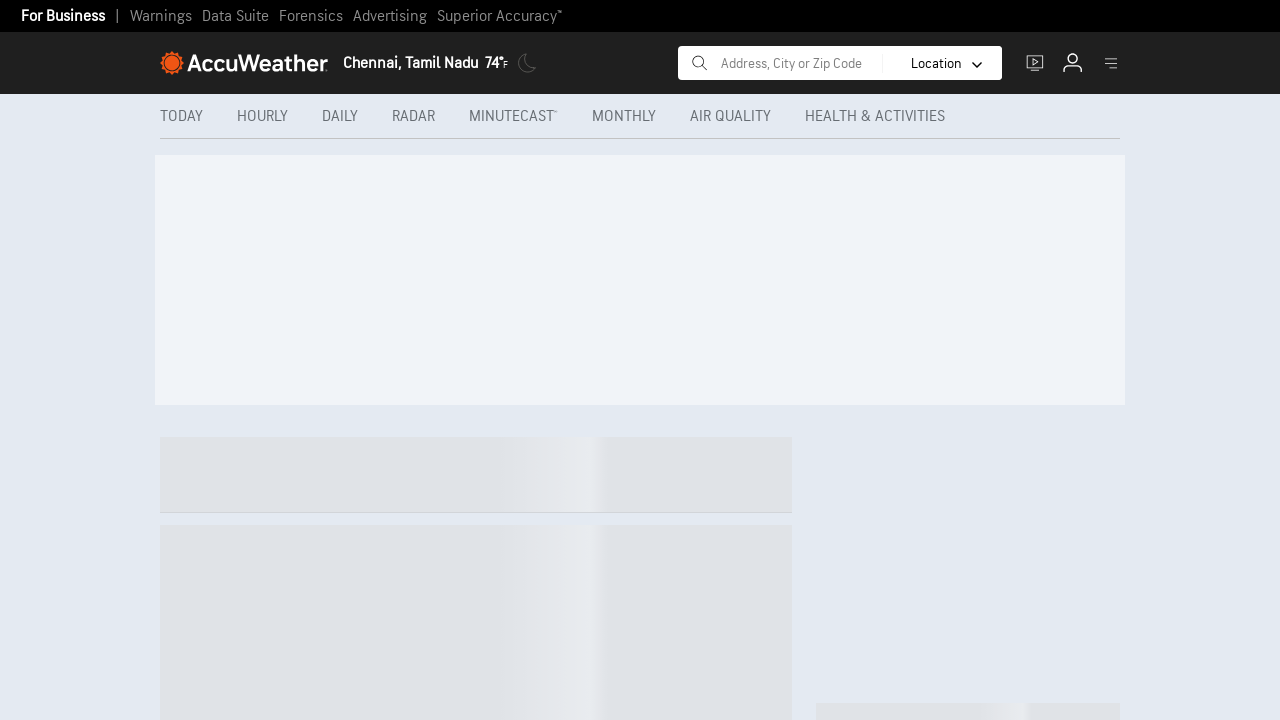

Waited for detailed forecast page to load and verified wind information is displayed
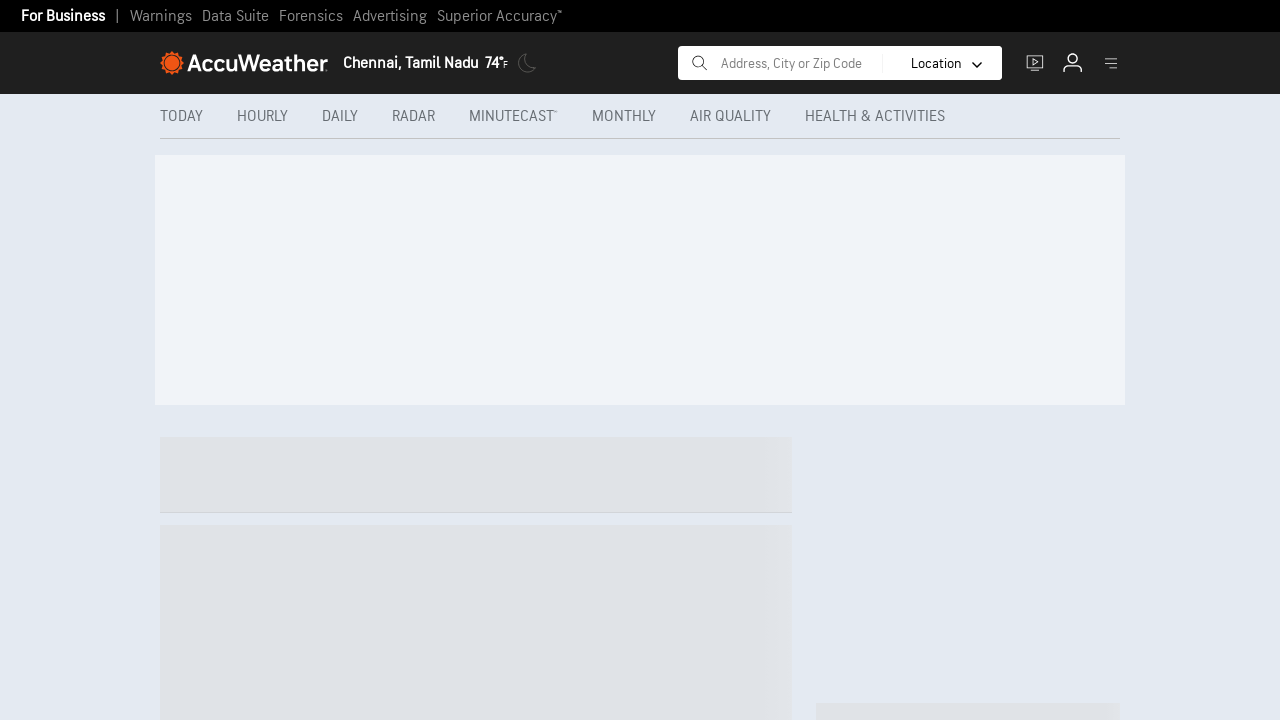

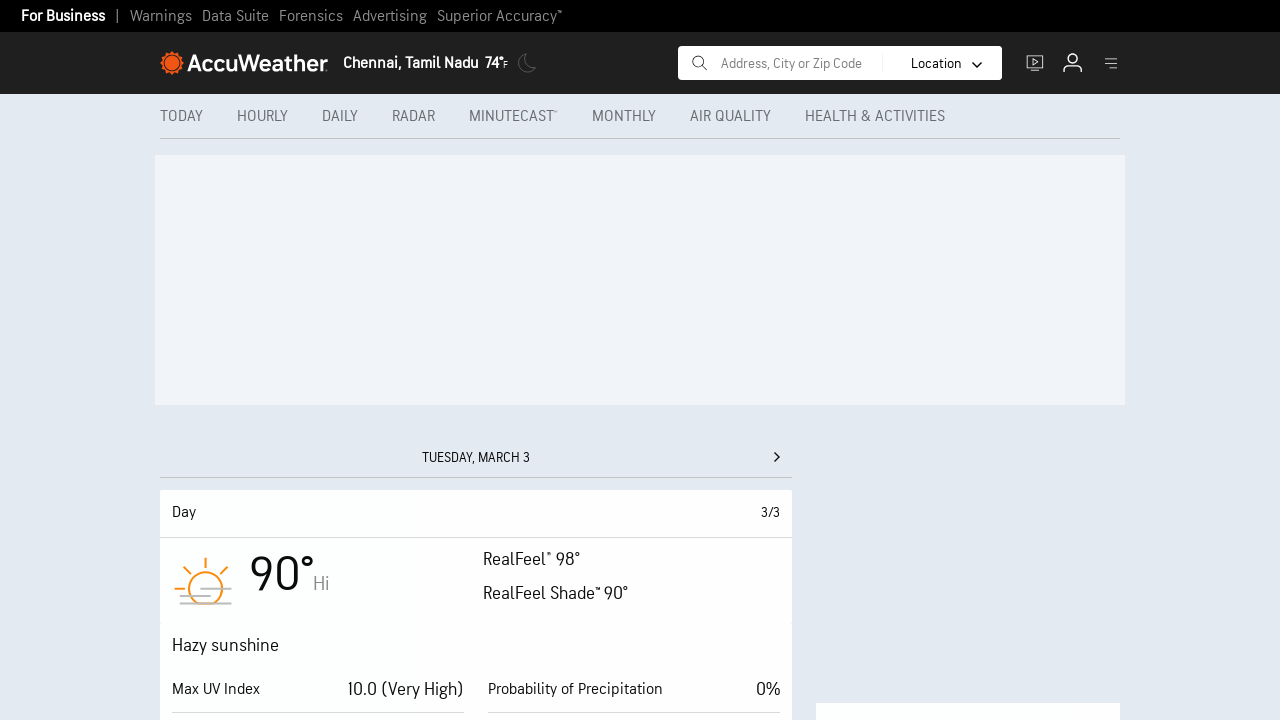